Tests filtering to show only completed todo items.

Starting URL: https://demo.playwright.dev/todomvc

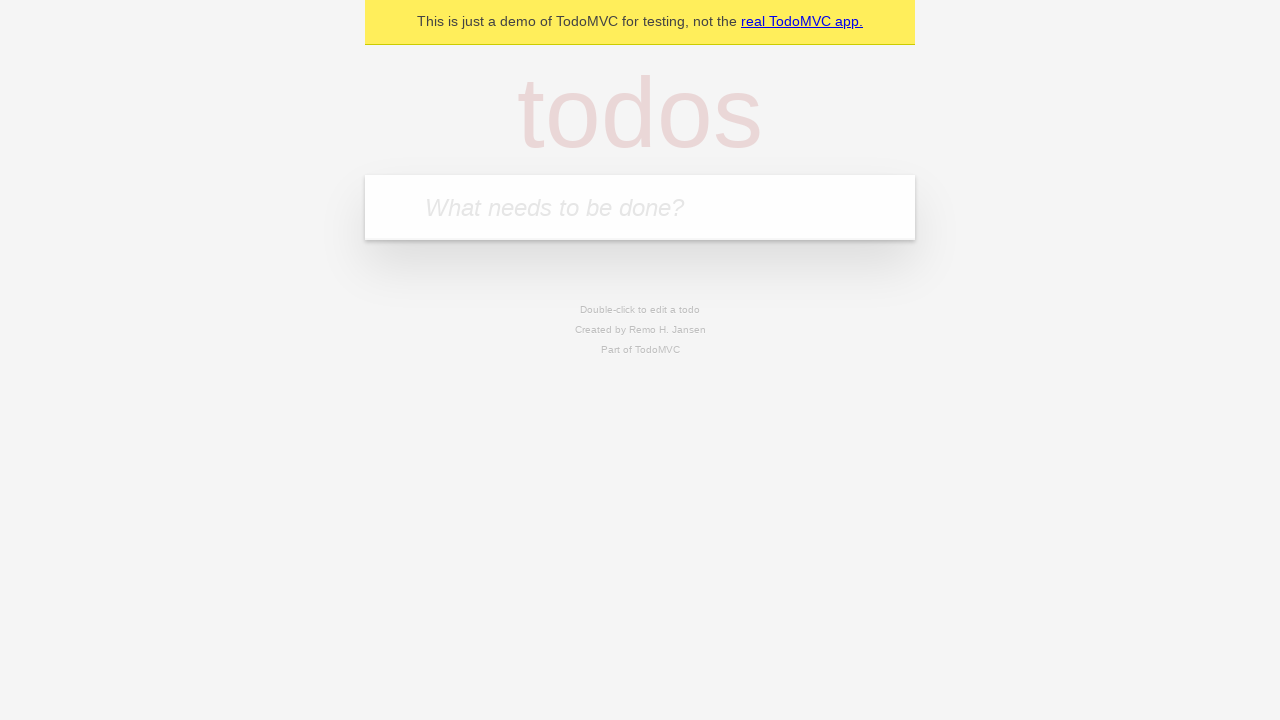

Filled todo input with 'buy some cheese' on internal:attr=[placeholder="What needs to be done?"i]
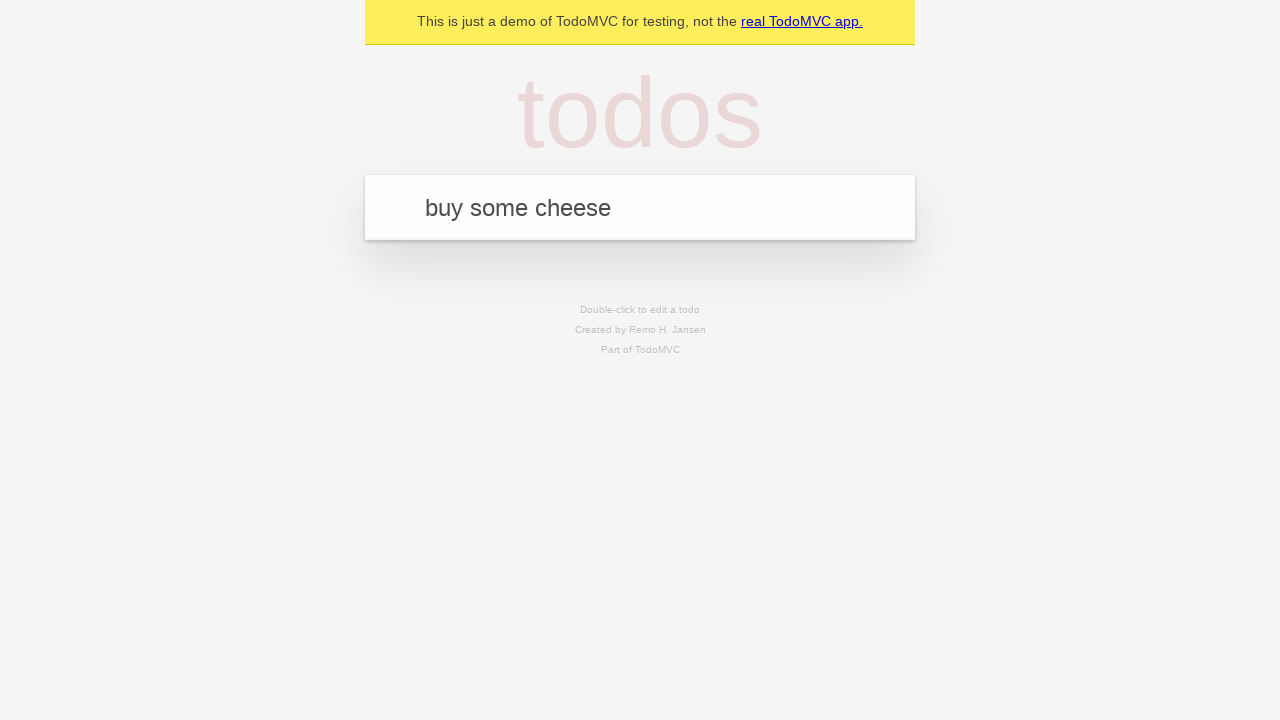

Pressed Enter to add 'buy some cheese' todo on internal:attr=[placeholder="What needs to be done?"i]
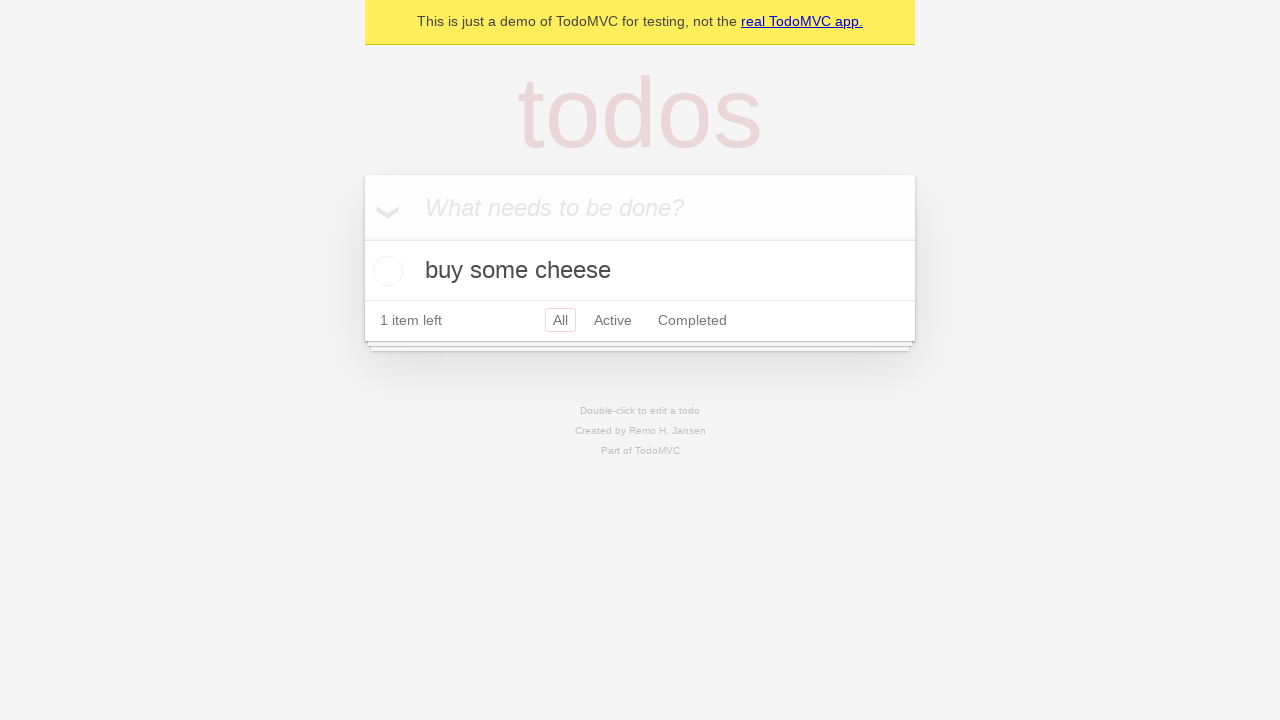

Filled todo input with 'feed the cat' on internal:attr=[placeholder="What needs to be done?"i]
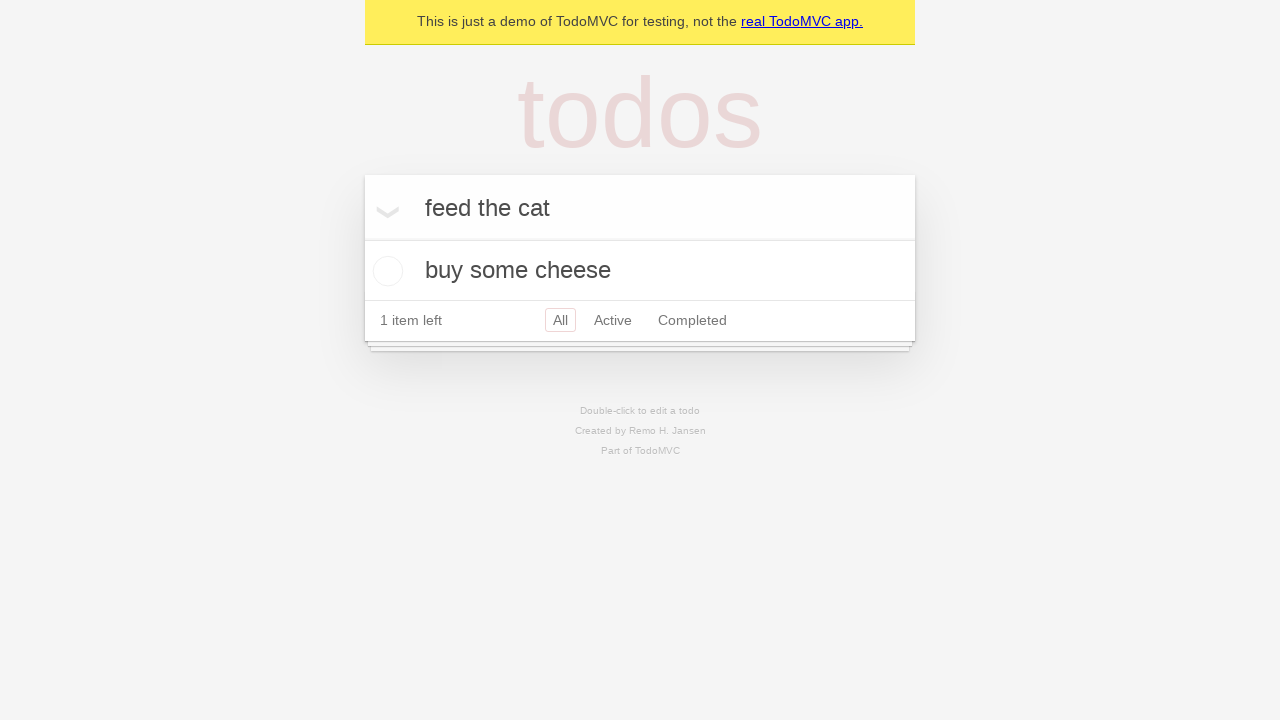

Pressed Enter to add 'feed the cat' todo on internal:attr=[placeholder="What needs to be done?"i]
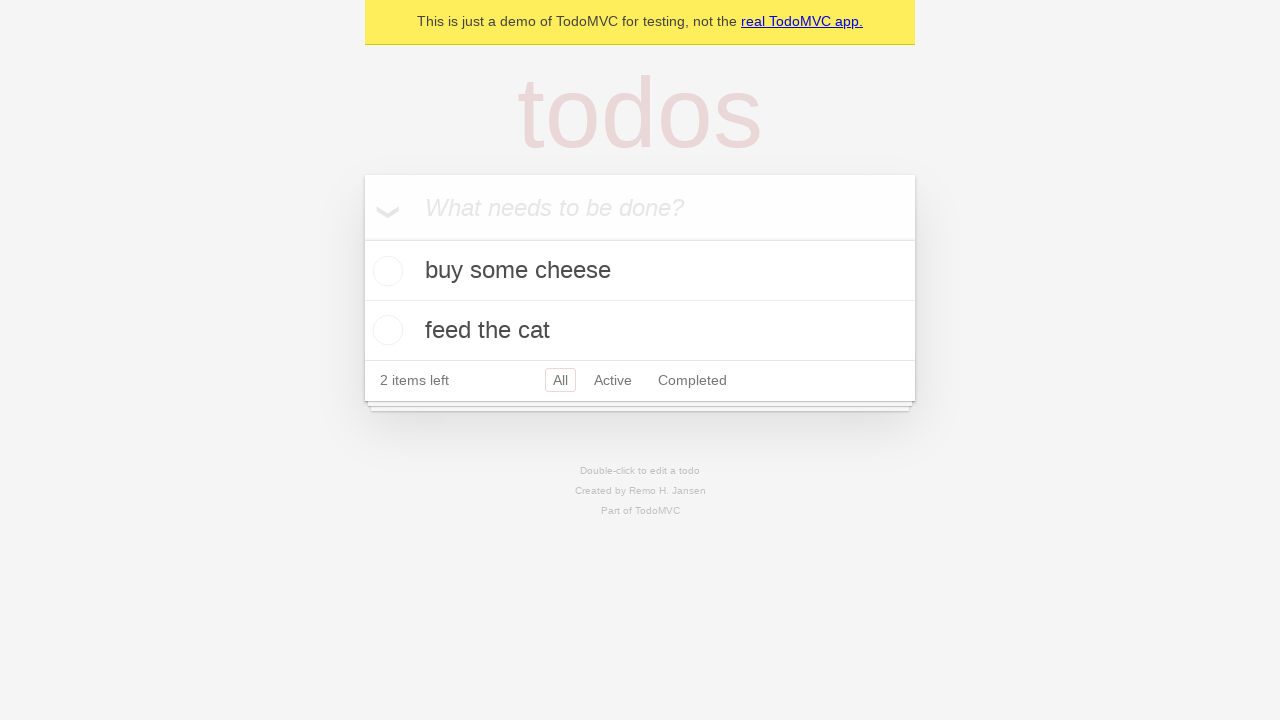

Filled todo input with 'book a doctors appointment' on internal:attr=[placeholder="What needs to be done?"i]
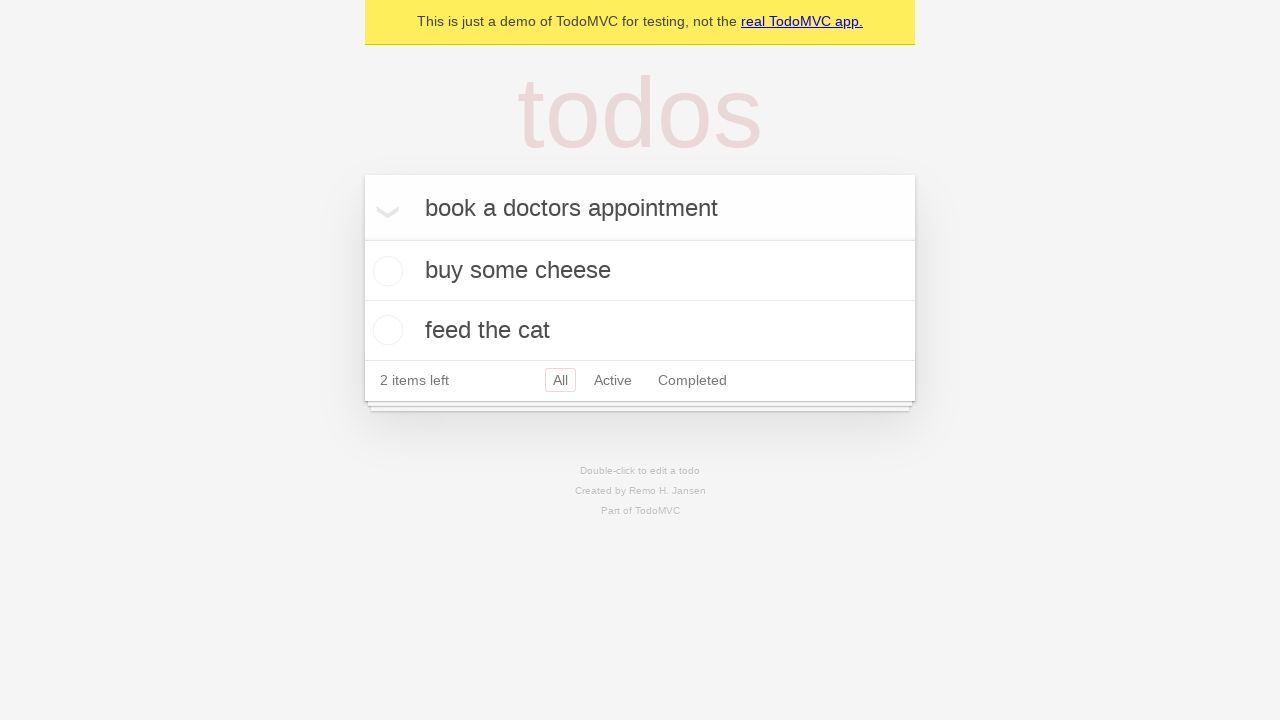

Pressed Enter to add 'book a doctors appointment' todo on internal:attr=[placeholder="What needs to be done?"i]
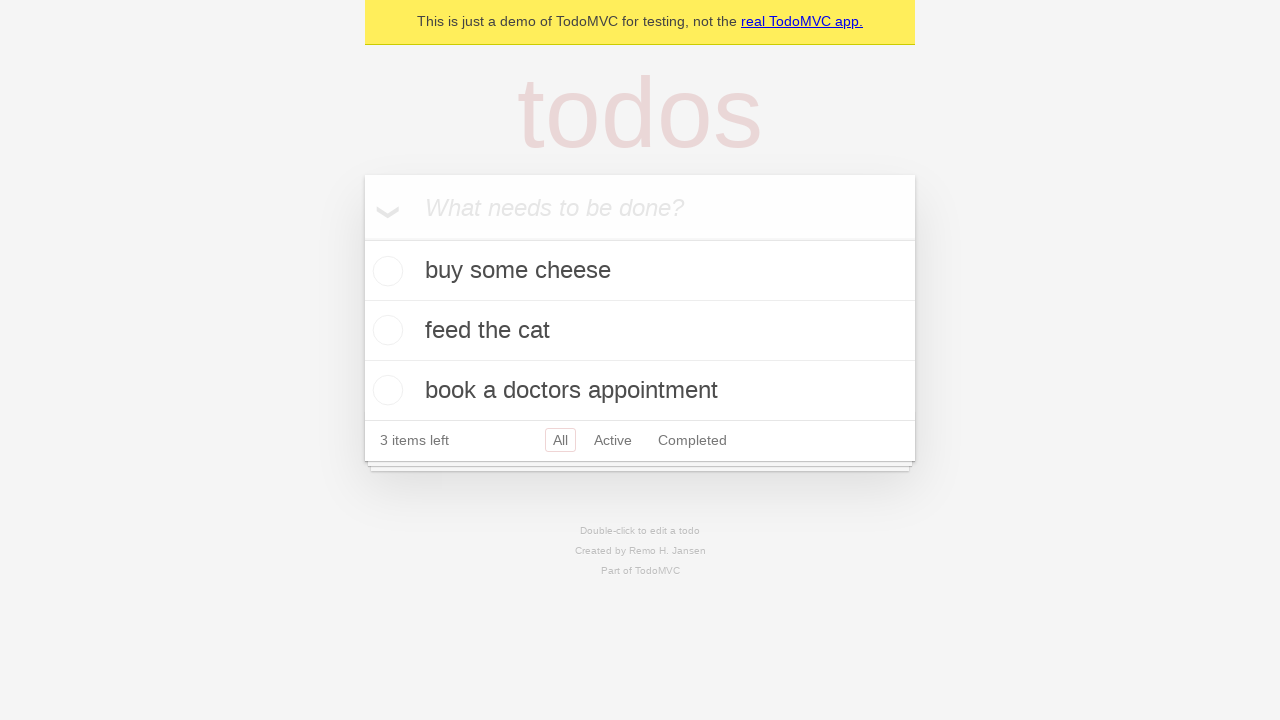

Checked the checkbox for second todo item 'feed the cat' at (385, 330) on [data-testid='todo-item'] >> nth=1 >> internal:role=checkbox
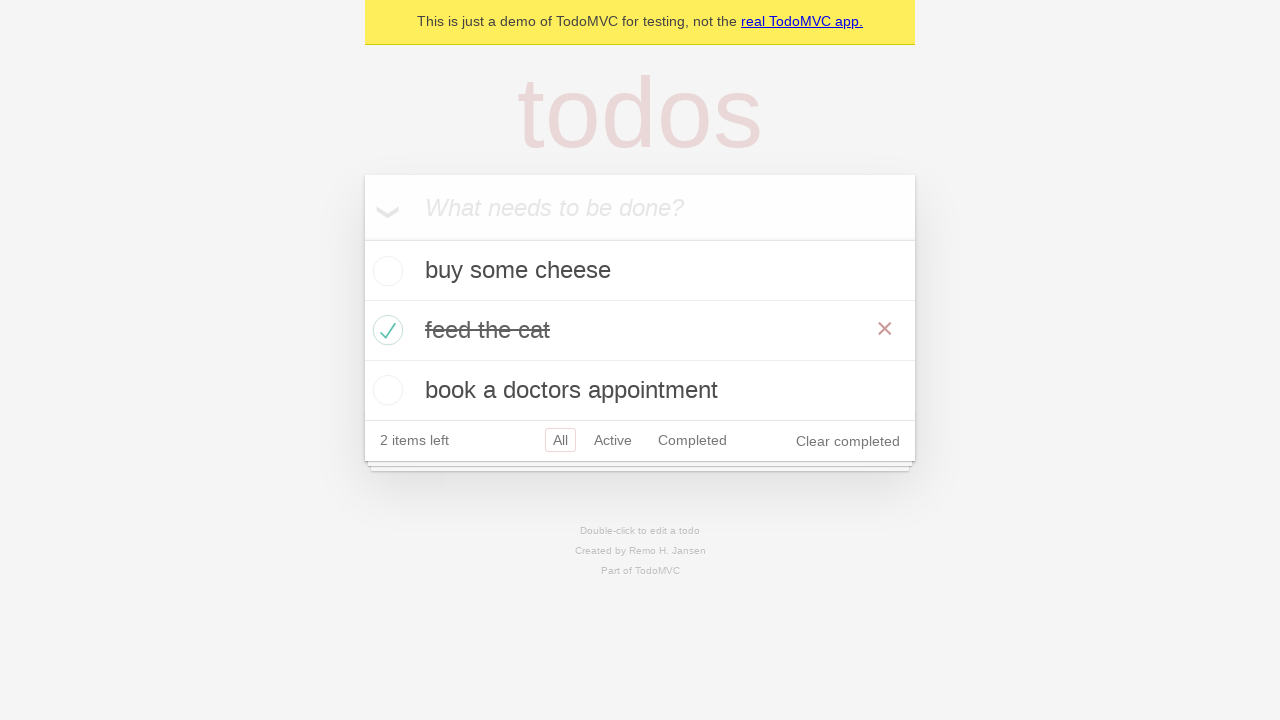

Clicked 'Completed' filter link to display only completed items at (692, 440) on internal:role=link[name="Completed"i]
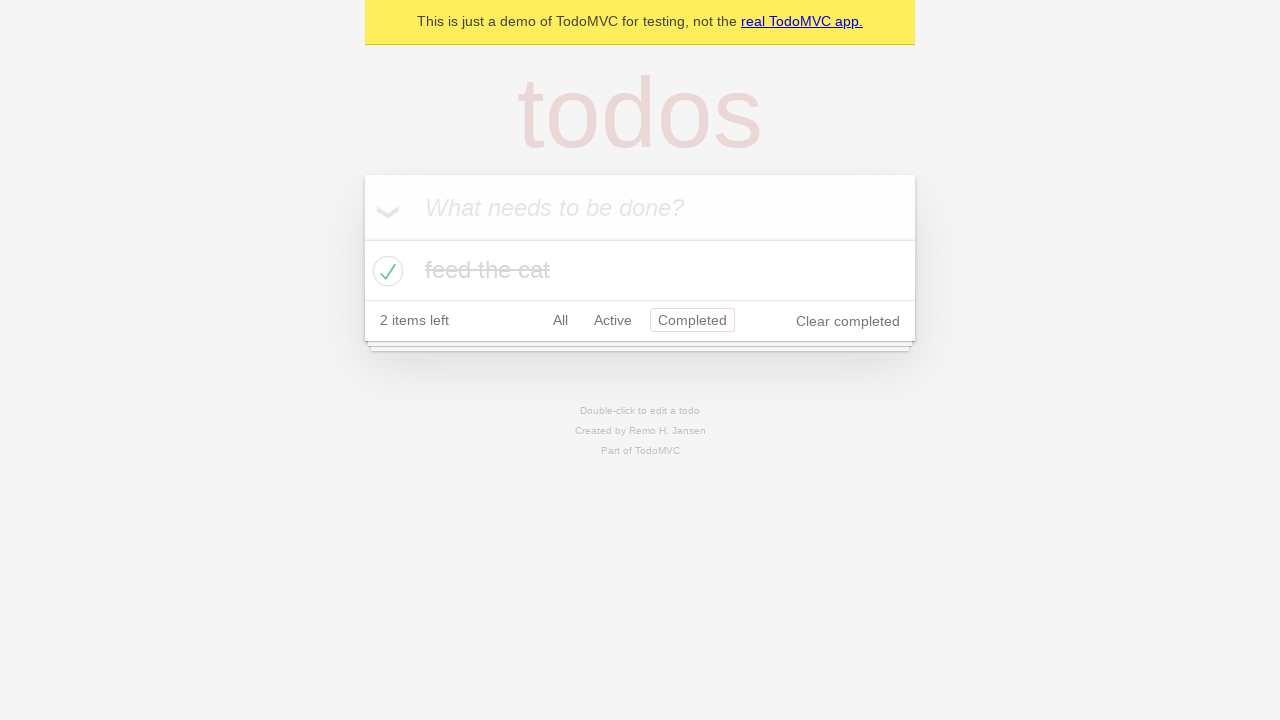

Waited 300ms for filtered view to render
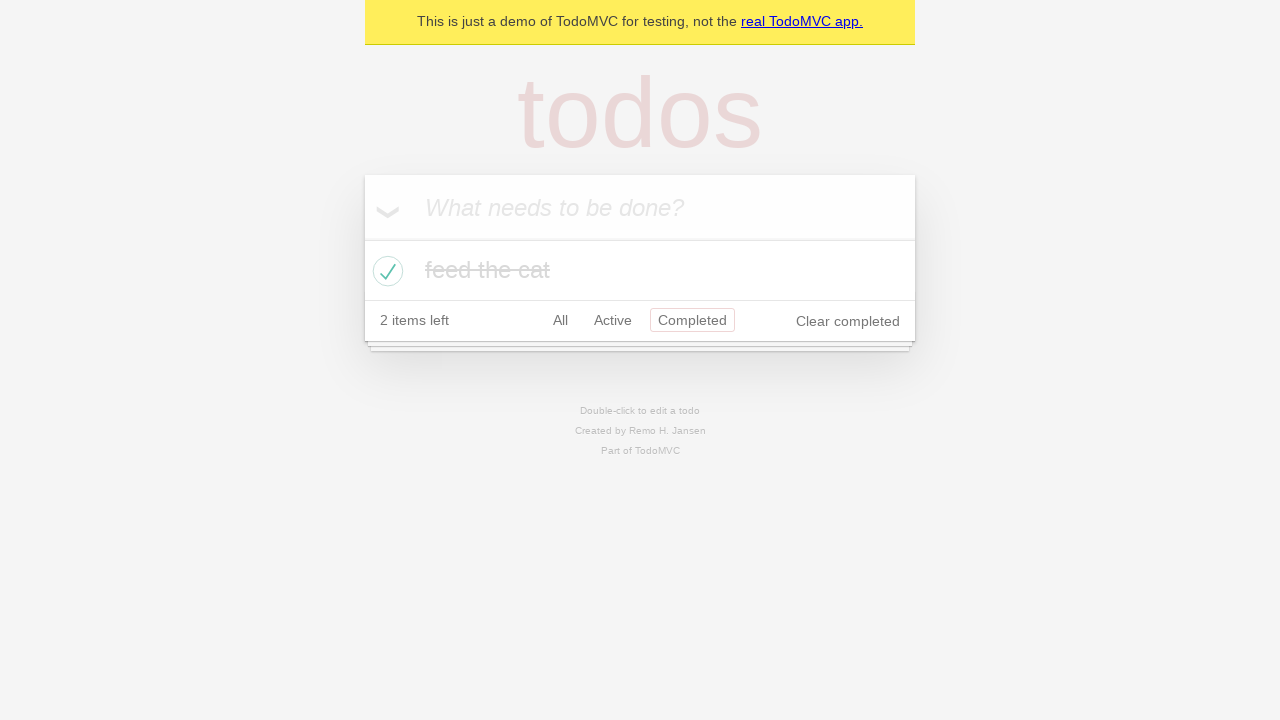

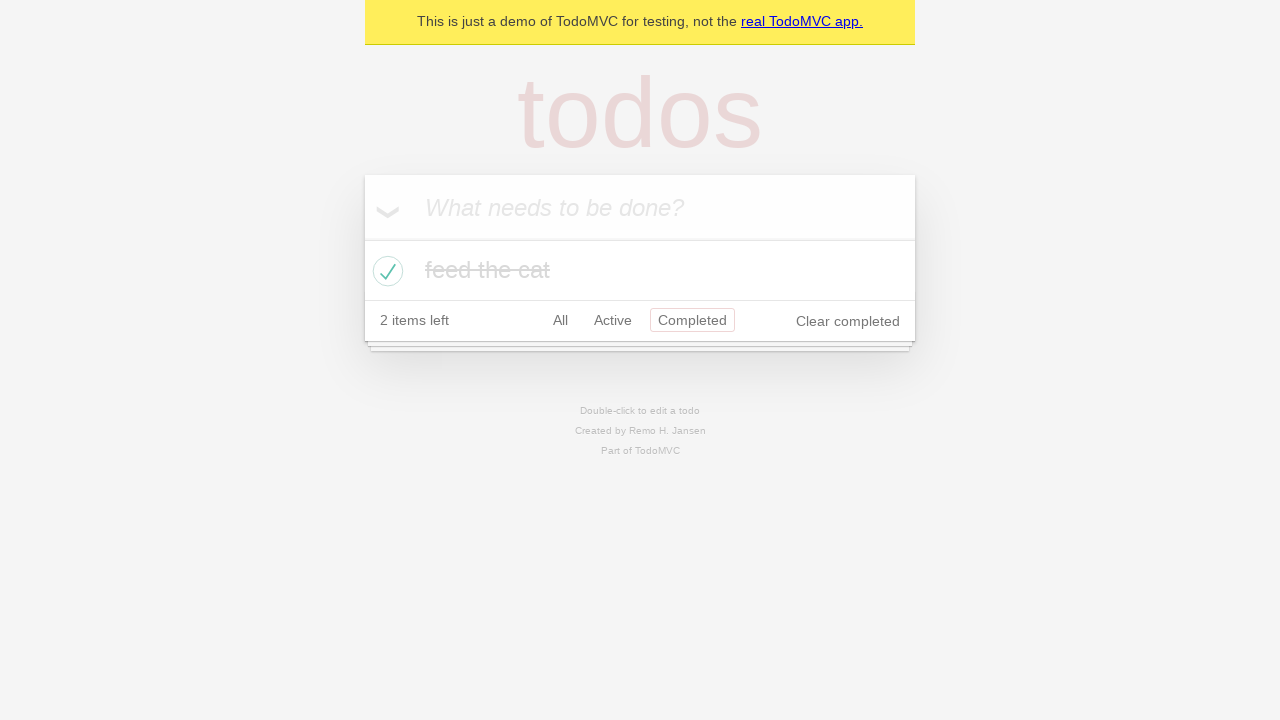